Tests that new todo items are appended to the bottom of the list and the count is displayed correctly

Starting URL: https://demo.playwright.dev/todomvc

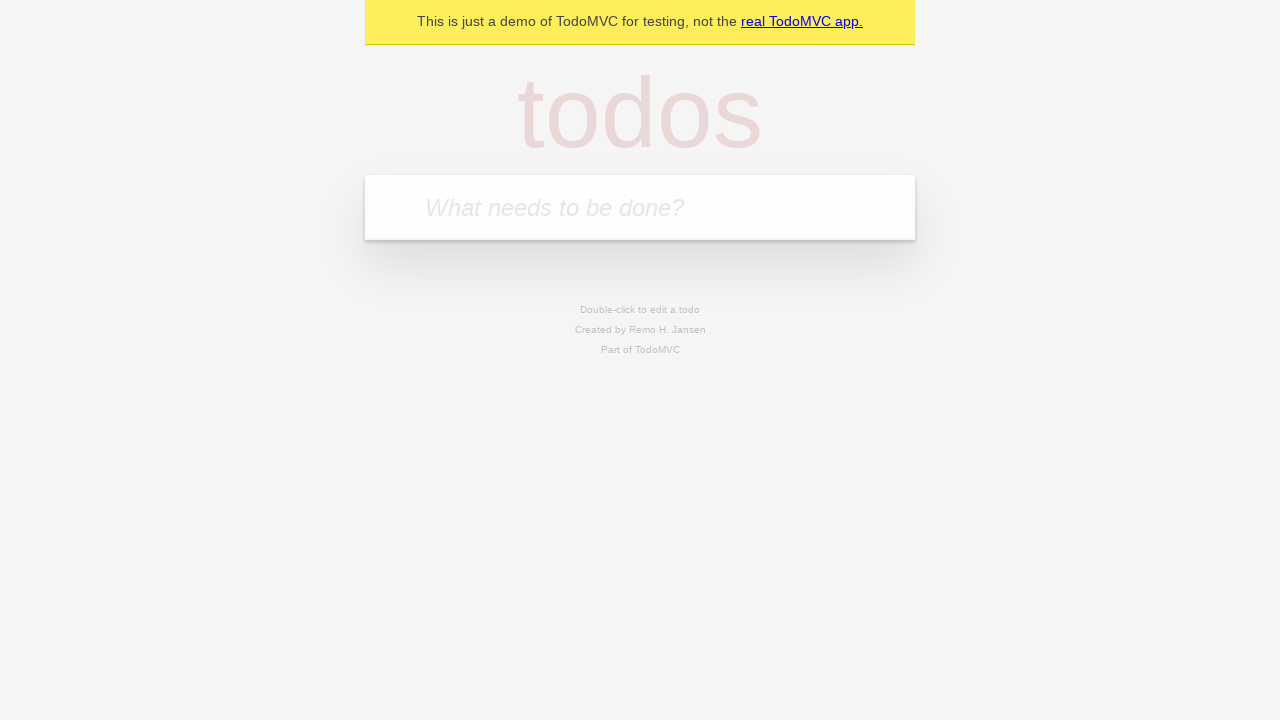

Filled todo input with 'buy some cheese' on internal:attr=[placeholder="What needs to be done?"i]
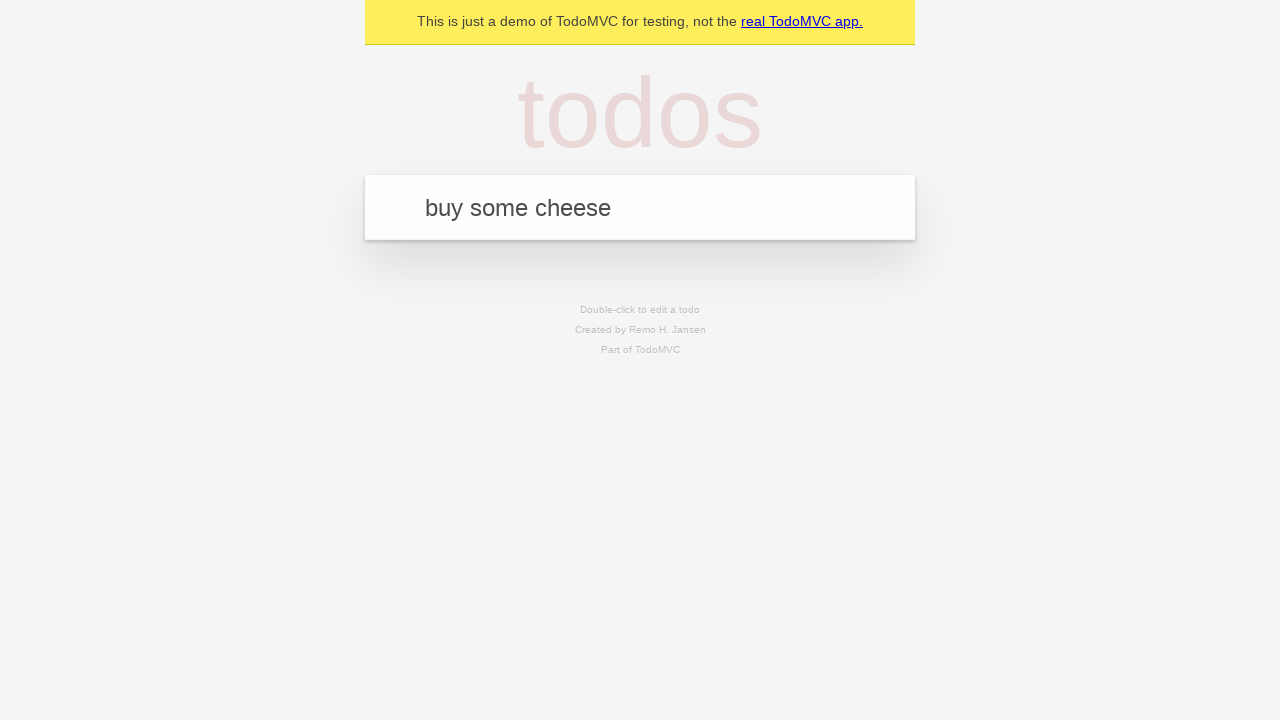

Pressed Enter to add first todo item on internal:attr=[placeholder="What needs to be done?"i]
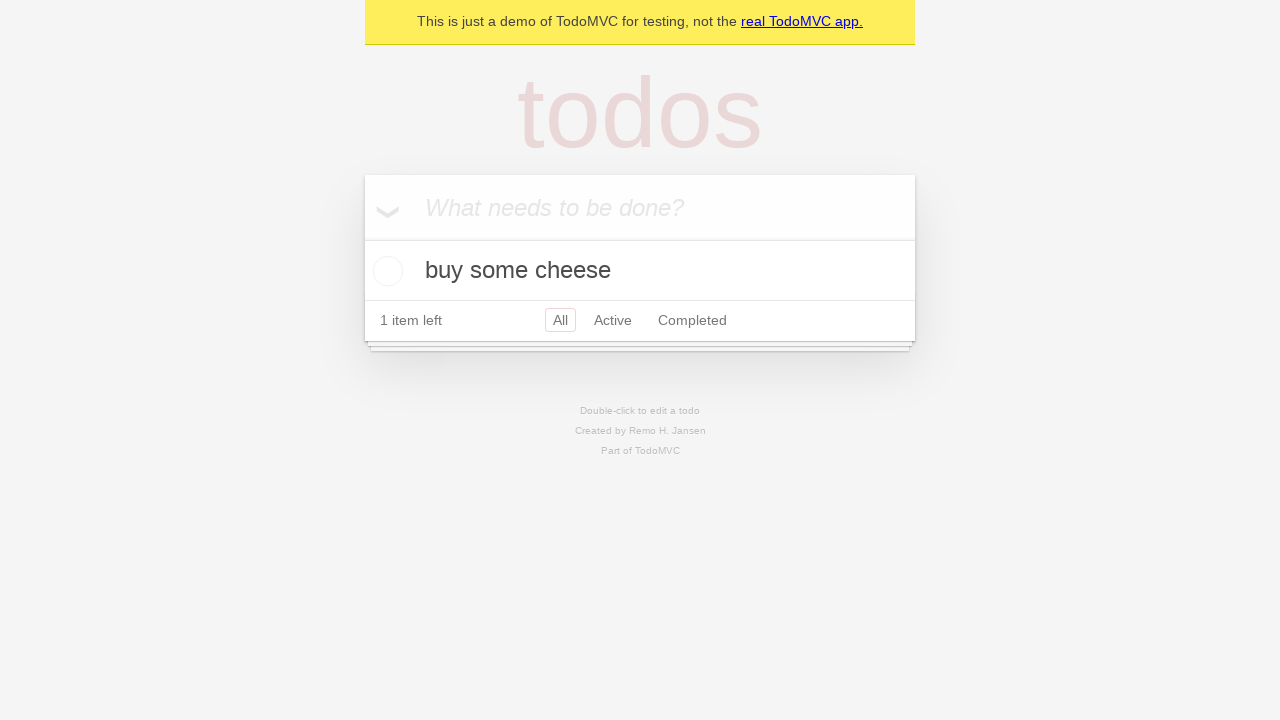

Filled todo input with 'feed the cat' on internal:attr=[placeholder="What needs to be done?"i]
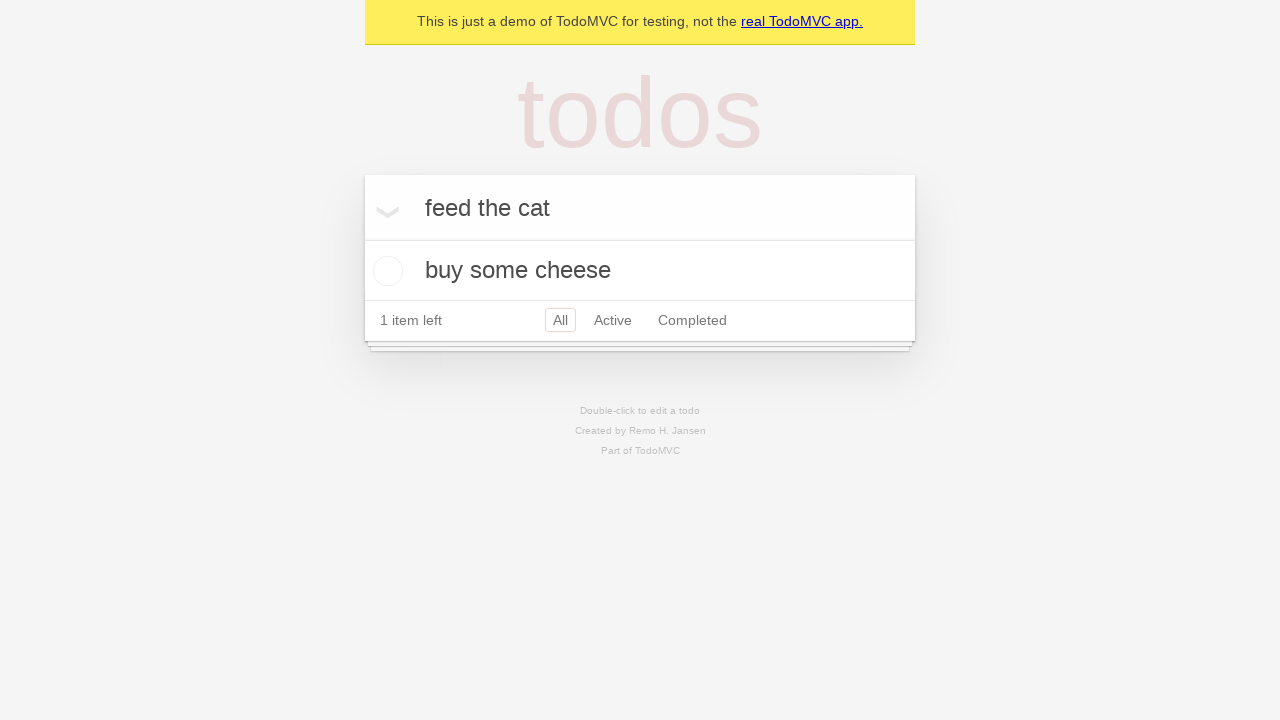

Pressed Enter to add second todo item on internal:attr=[placeholder="What needs to be done?"i]
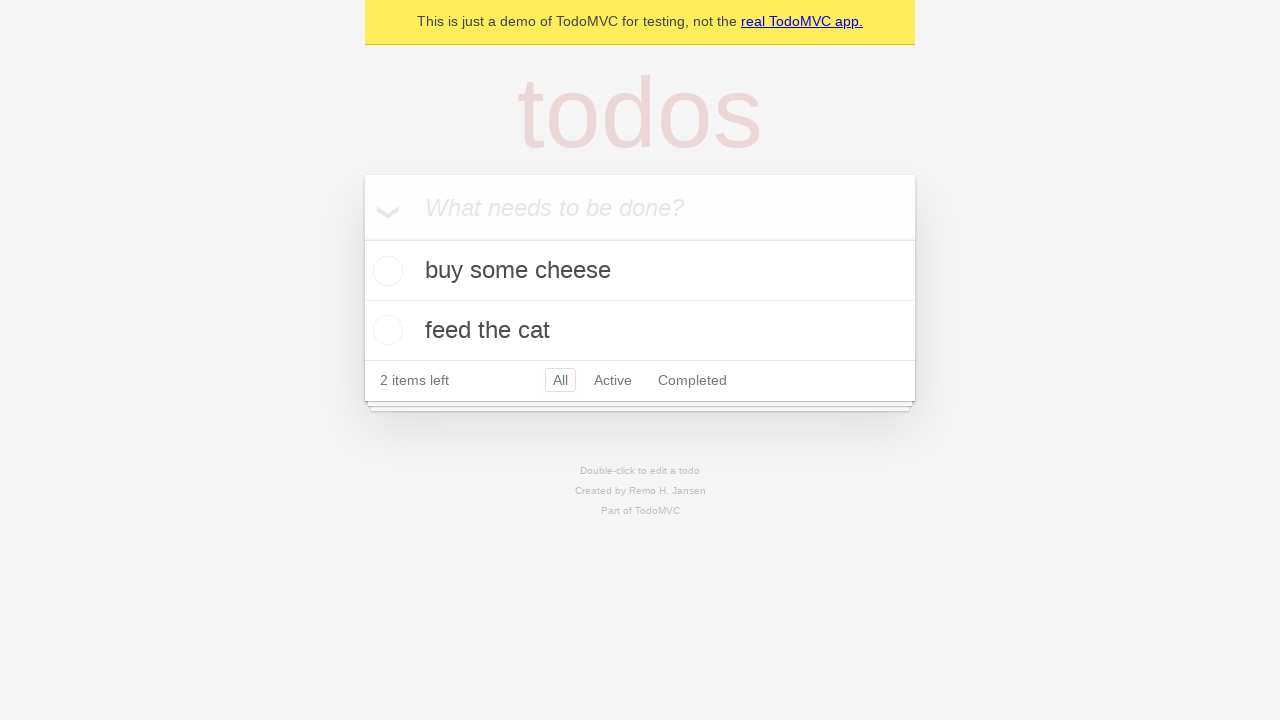

Filled todo input with 'book a doctors appointment' on internal:attr=[placeholder="What needs to be done?"i]
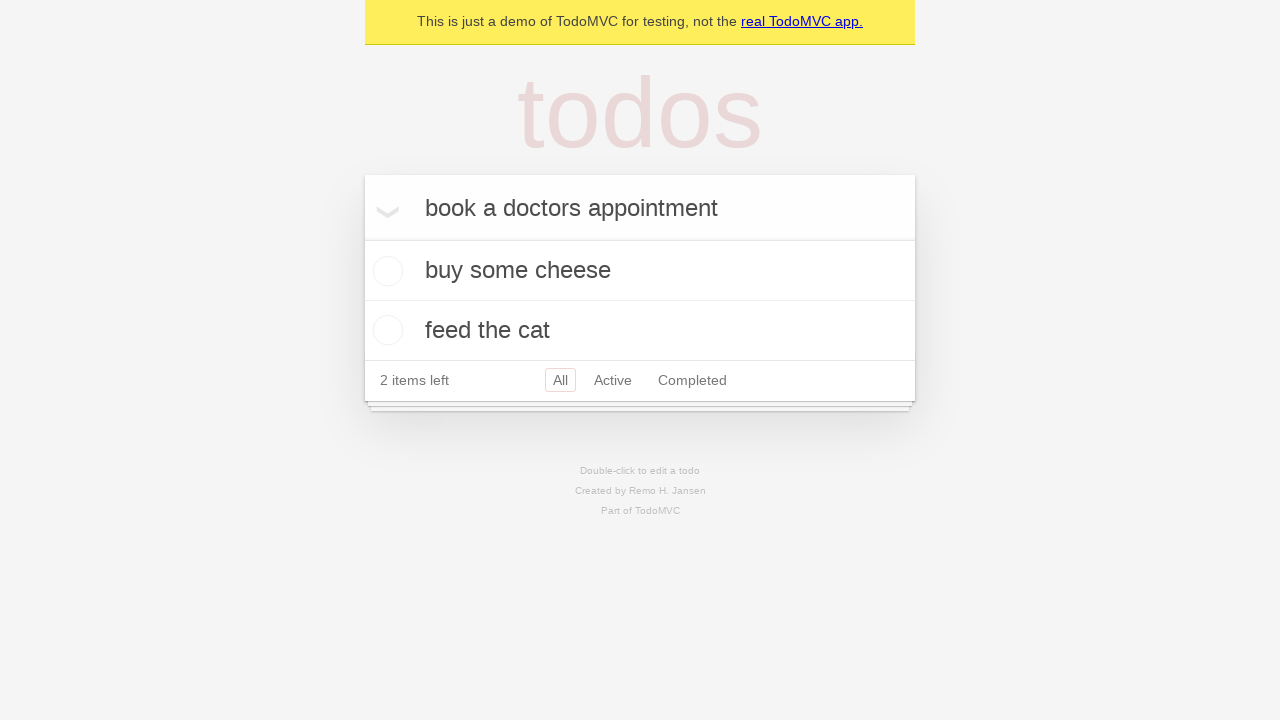

Pressed Enter to add third todo item on internal:attr=[placeholder="What needs to be done?"i]
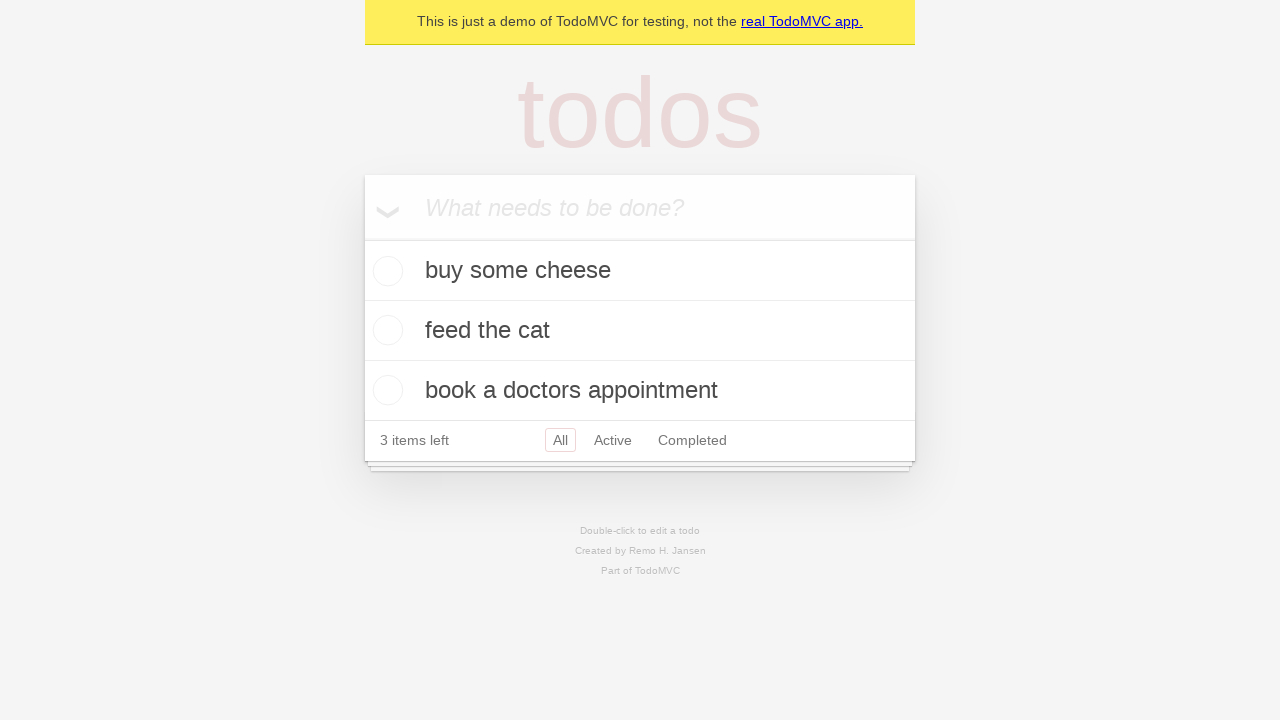

Waited for todo count to load, verifying all items appended to list
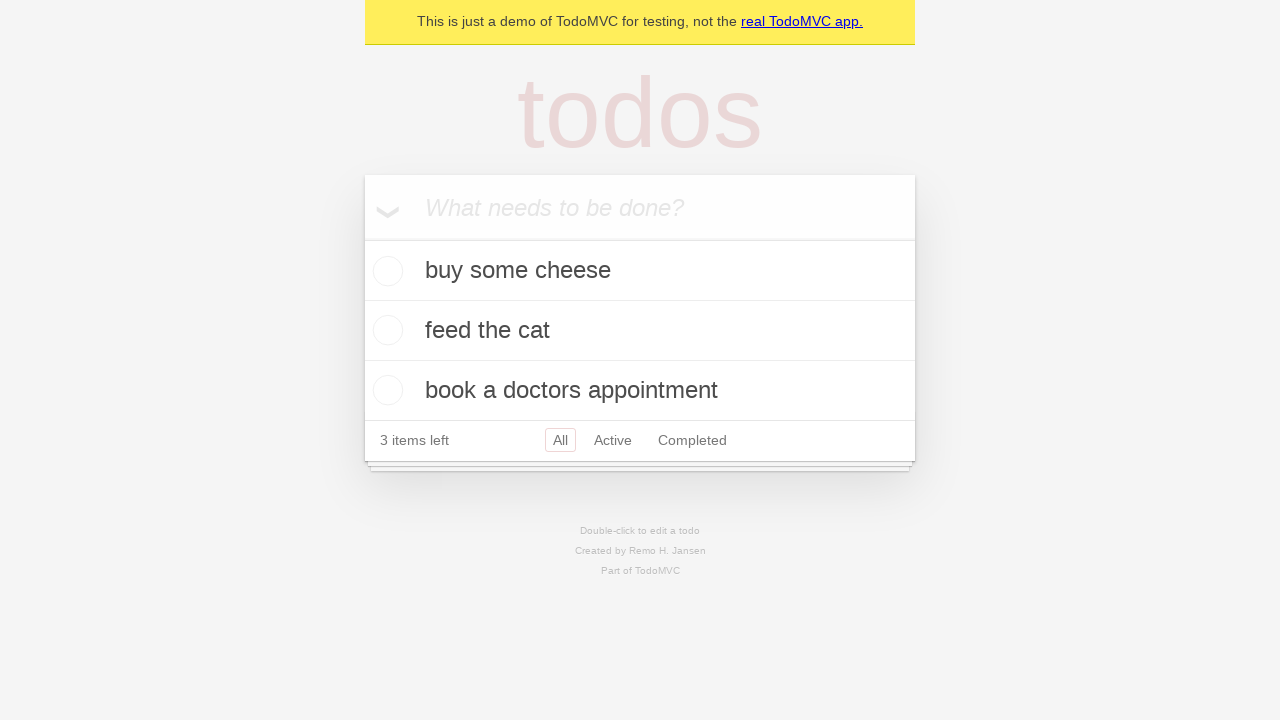

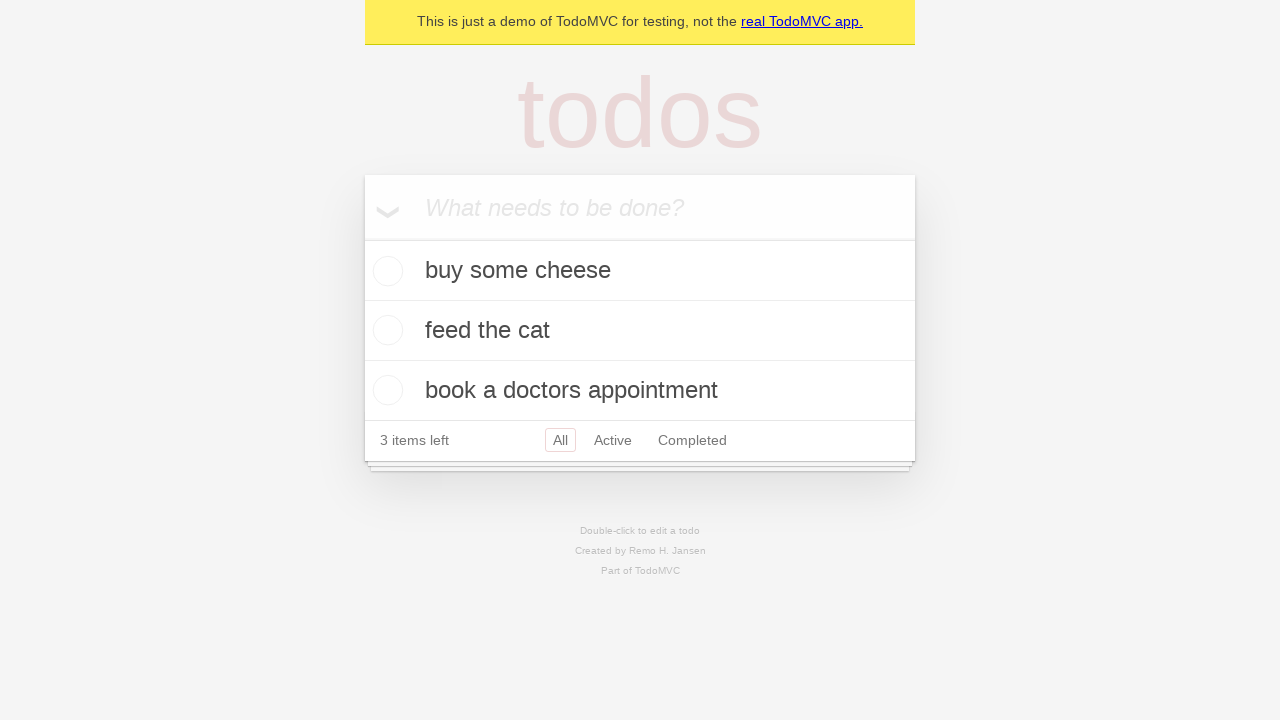